Tests right-click context menu navigation by right-clicking a button, navigating down the menu with arrow keys, and selecting an option

Starting URL: https://cursoautomacao.netlify.app/exemplo_chains

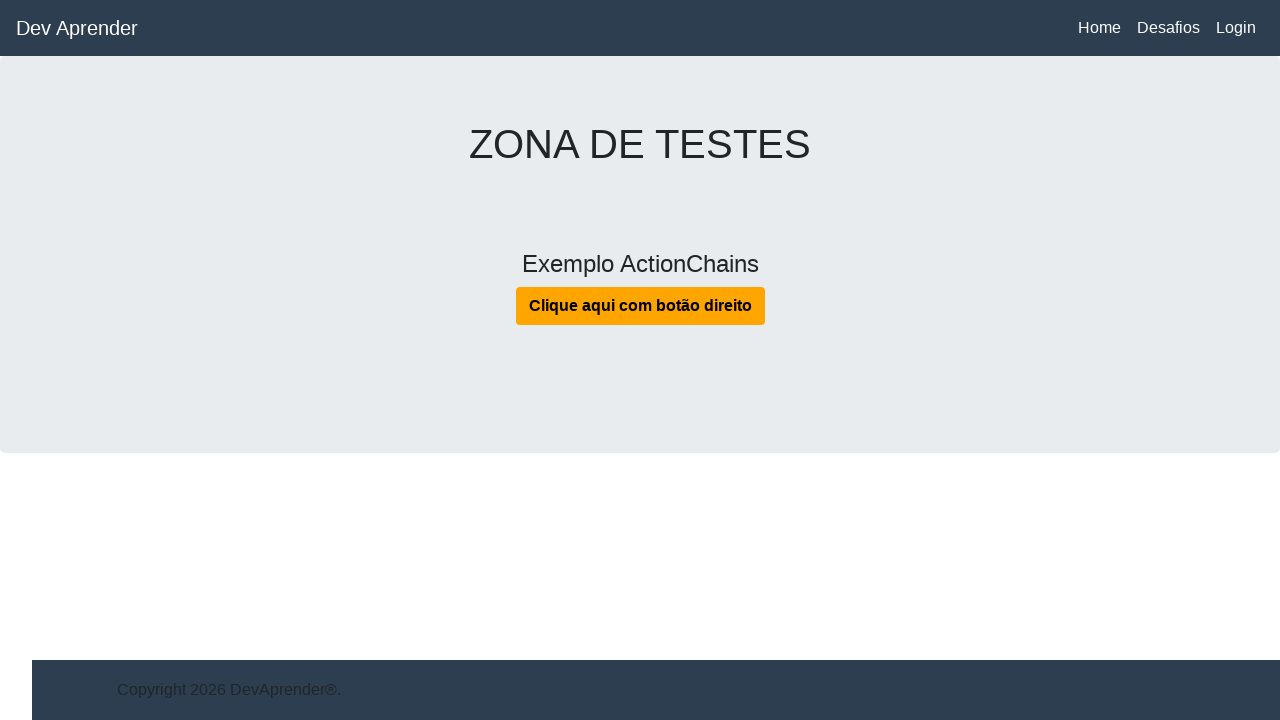

Located button with id 'botao-direito' for right-click
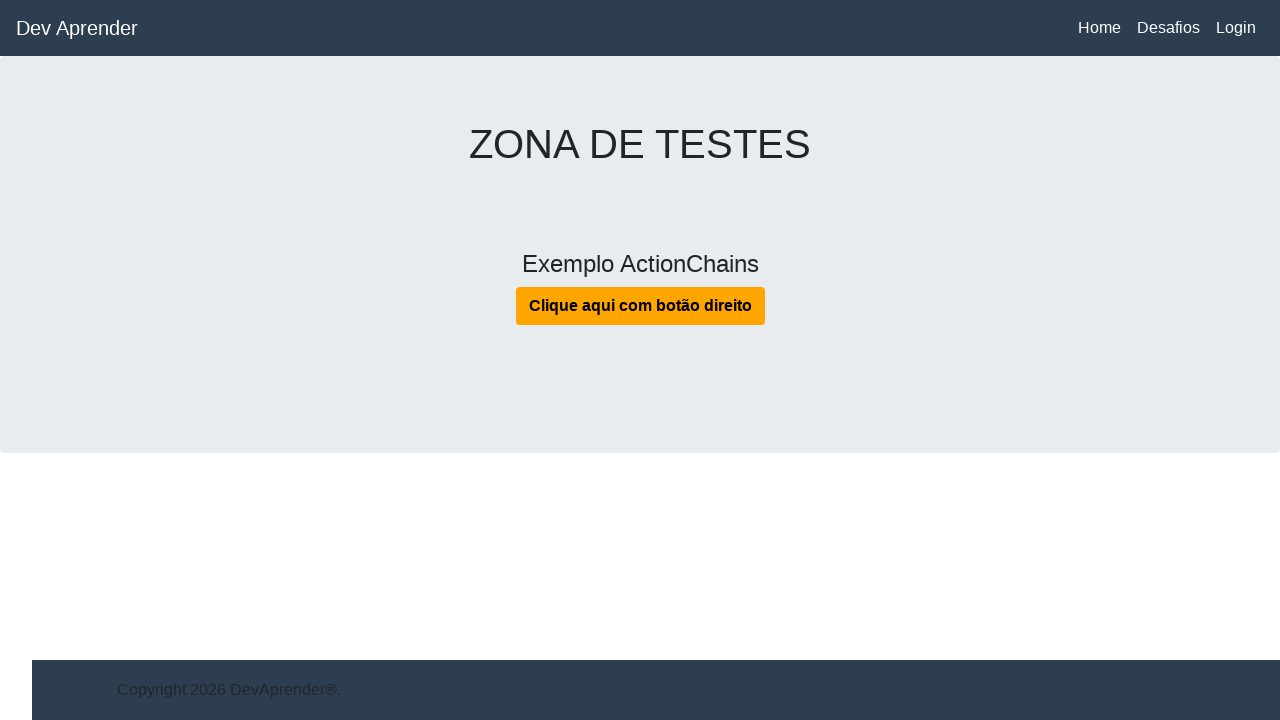

Right-clicked button to open context menu at (640, 306) on #botao-direito
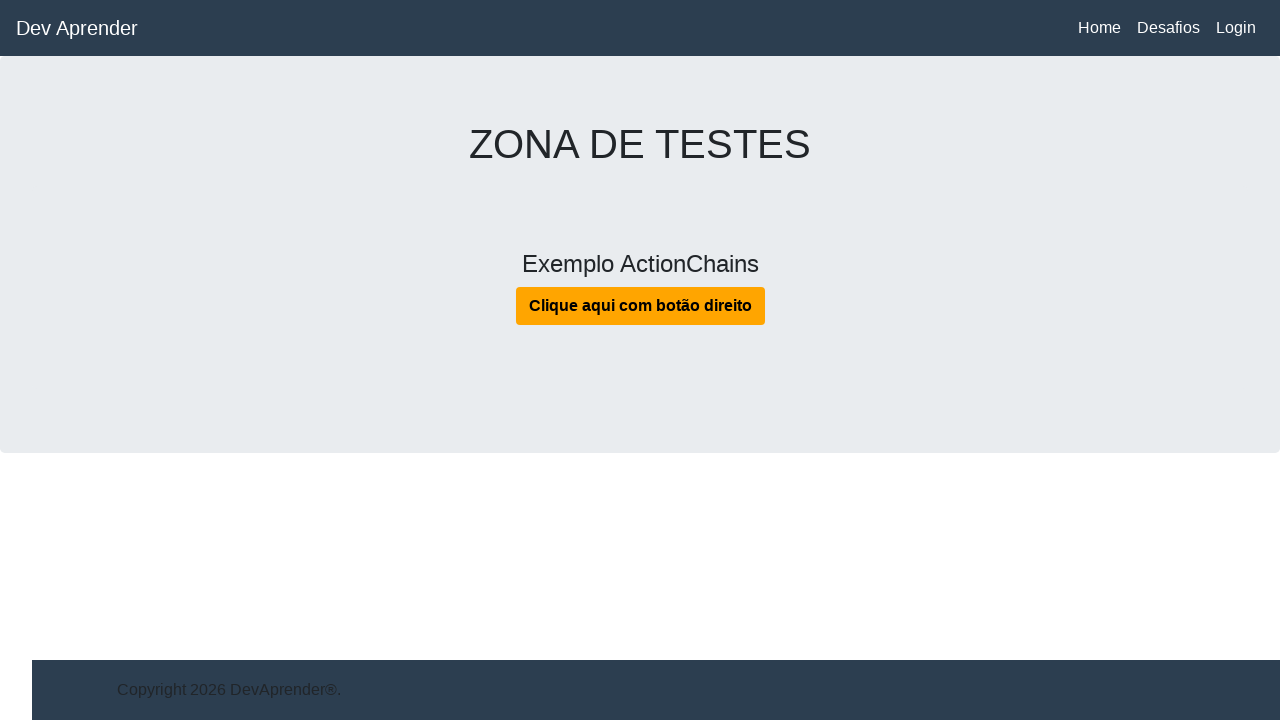

Pressed ArrowDown to navigate context menu (1st press)
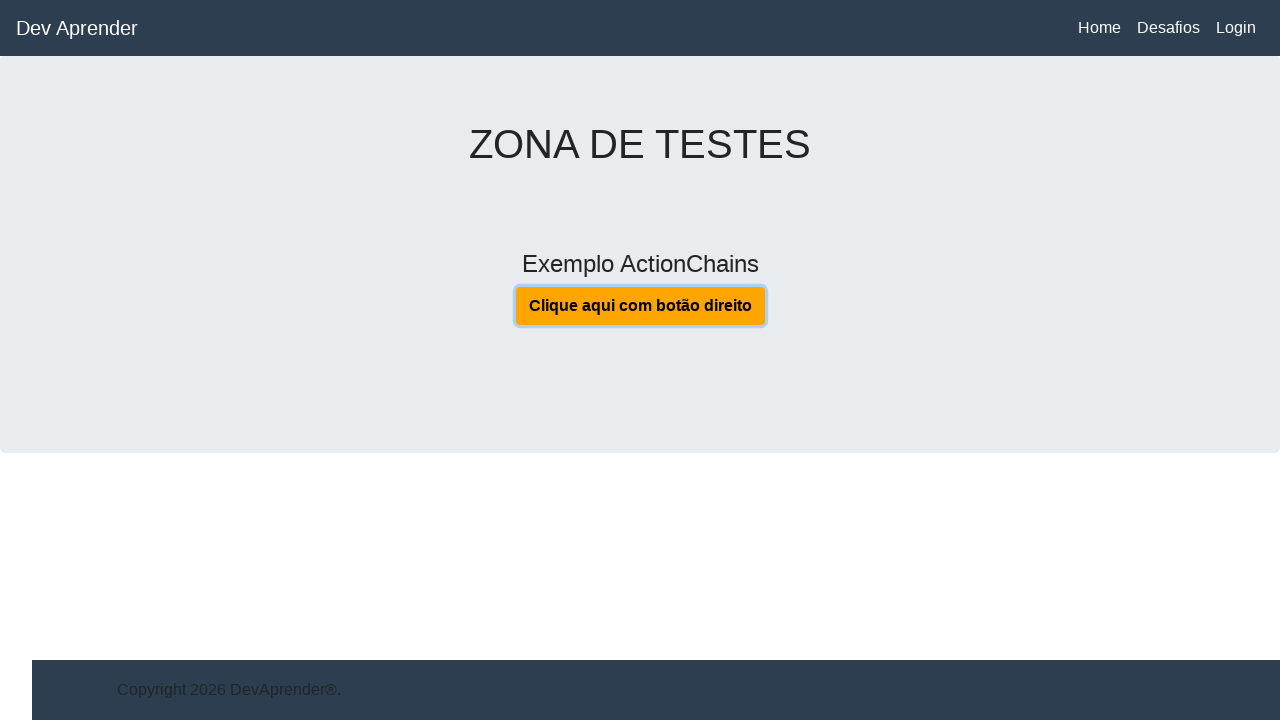

Waited 1000ms for menu navigation
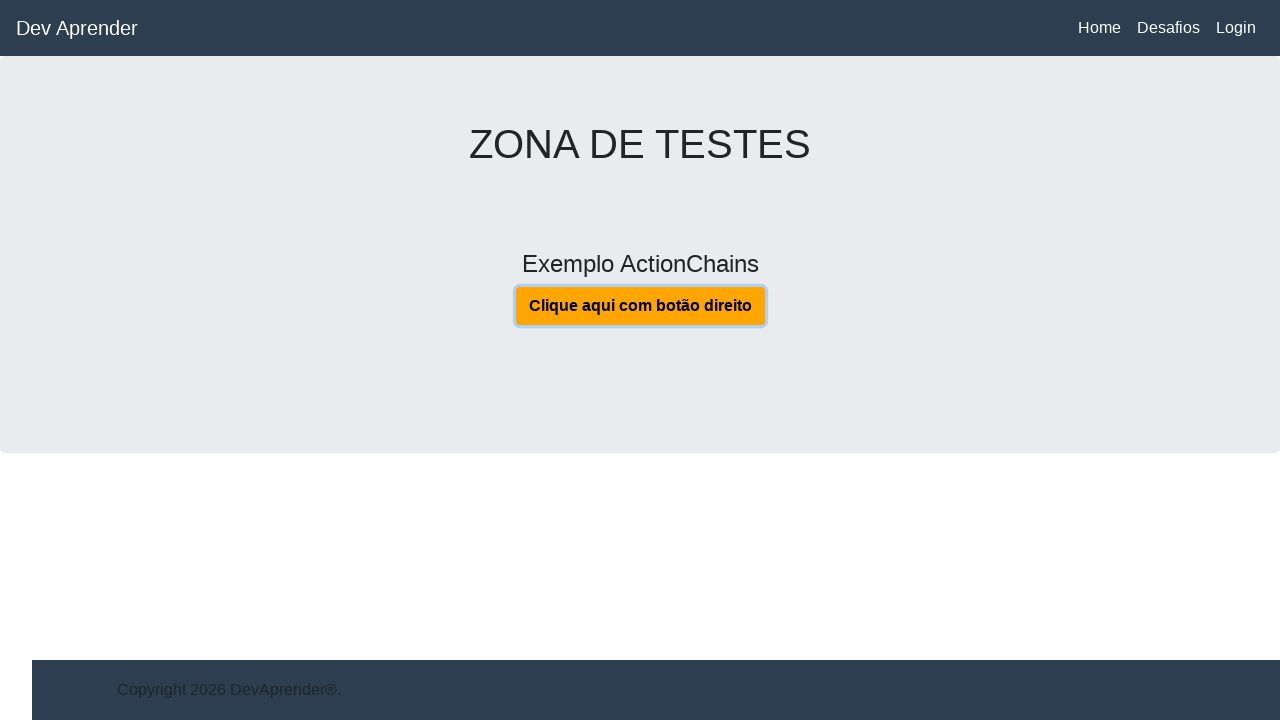

Pressed ArrowDown to navigate context menu (2nd press)
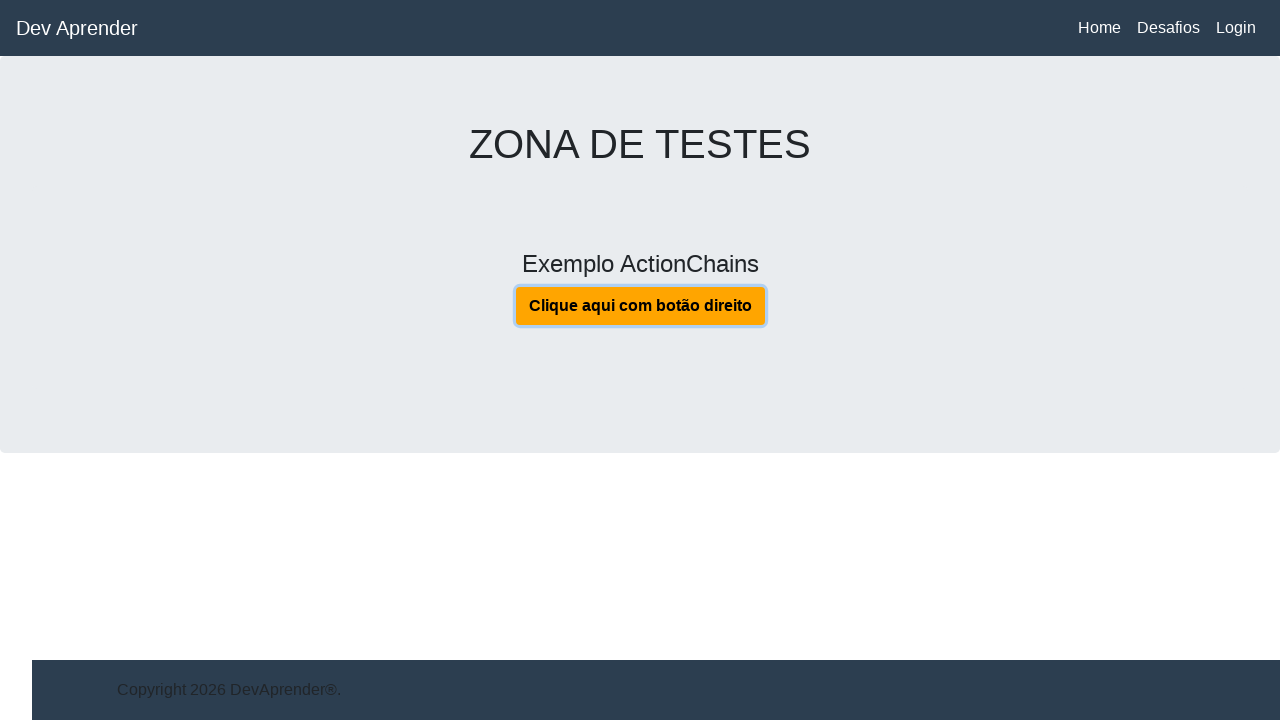

Waited 1000ms for menu navigation
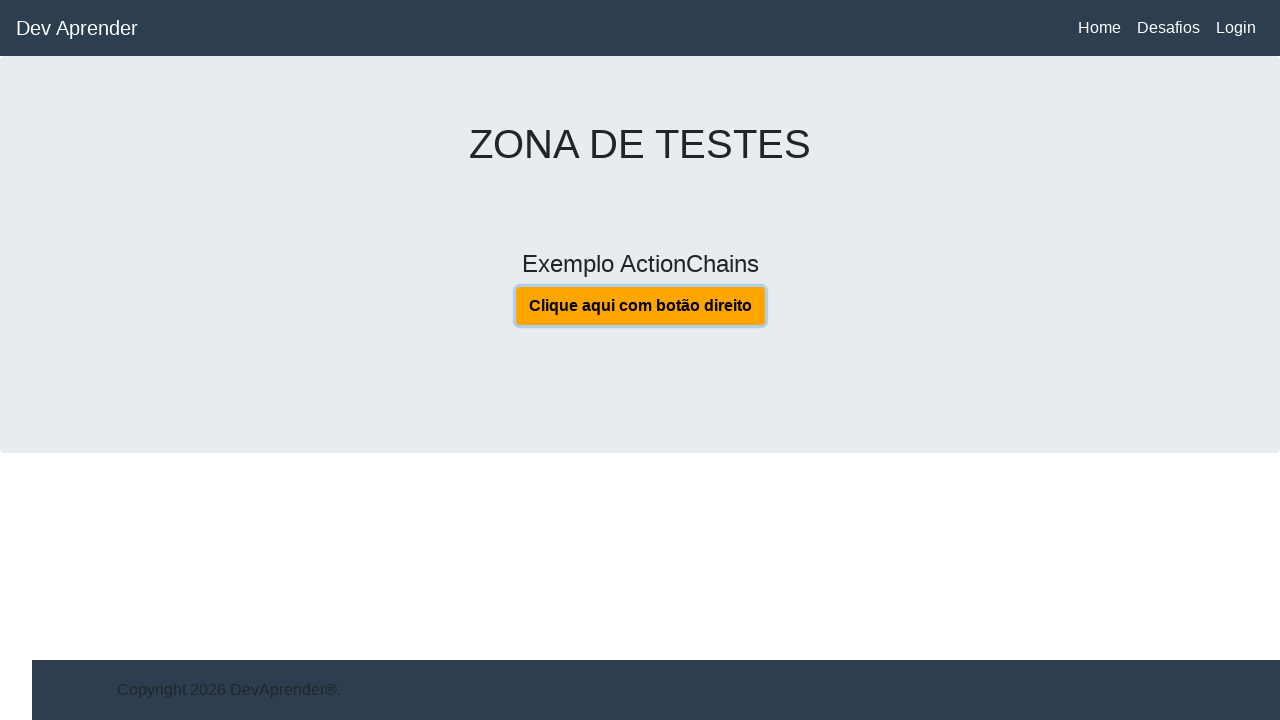

Pressed ArrowDown to navigate context menu (3rd press)
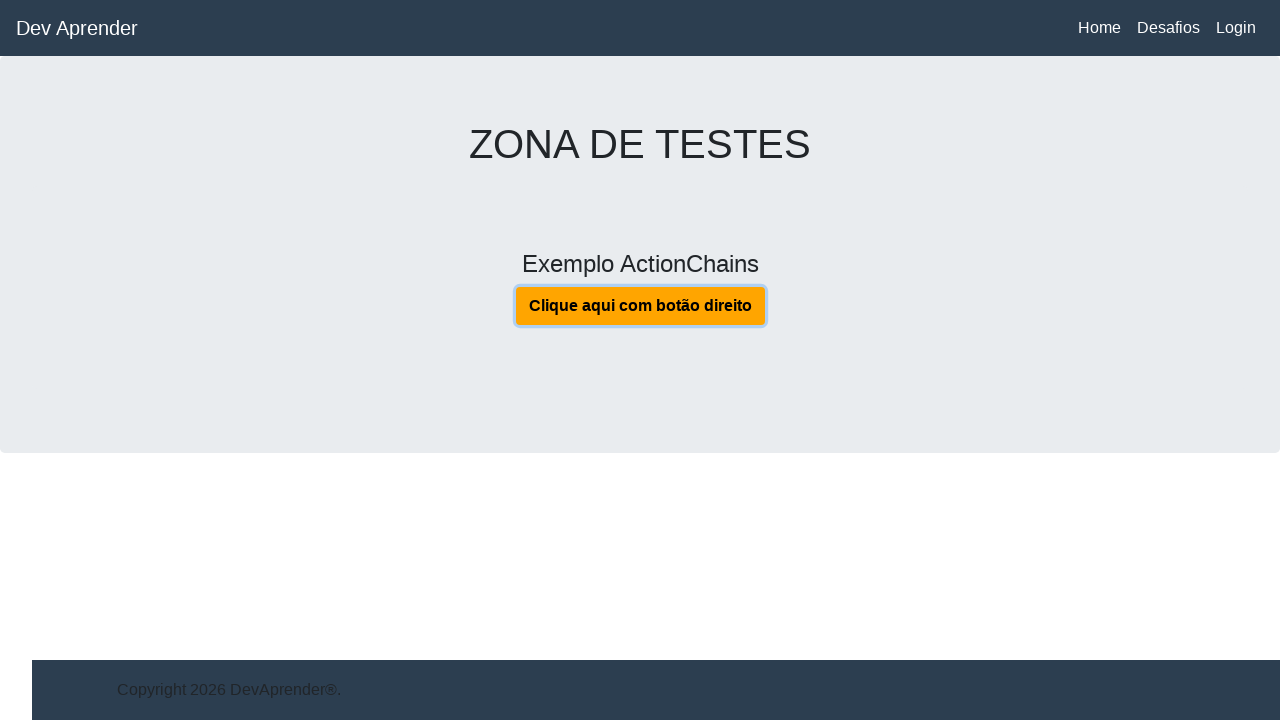

Waited 1000ms for menu navigation
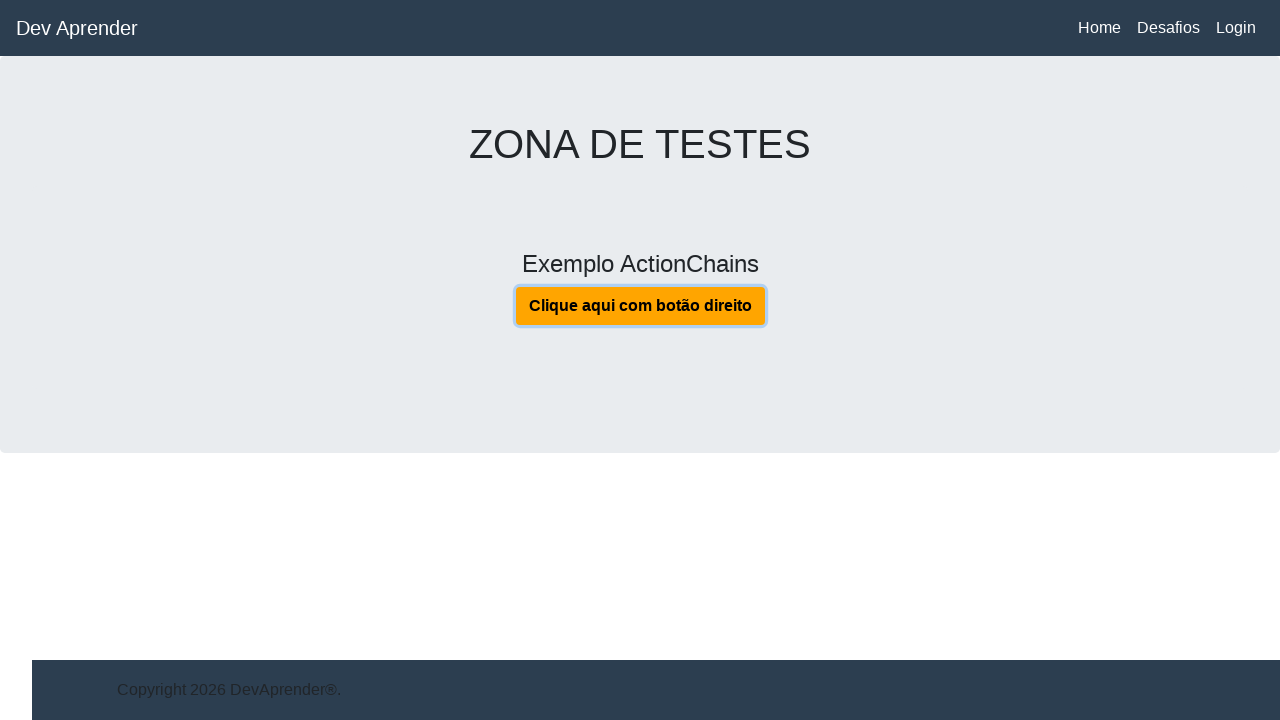

Pressed Enter to select the context menu option
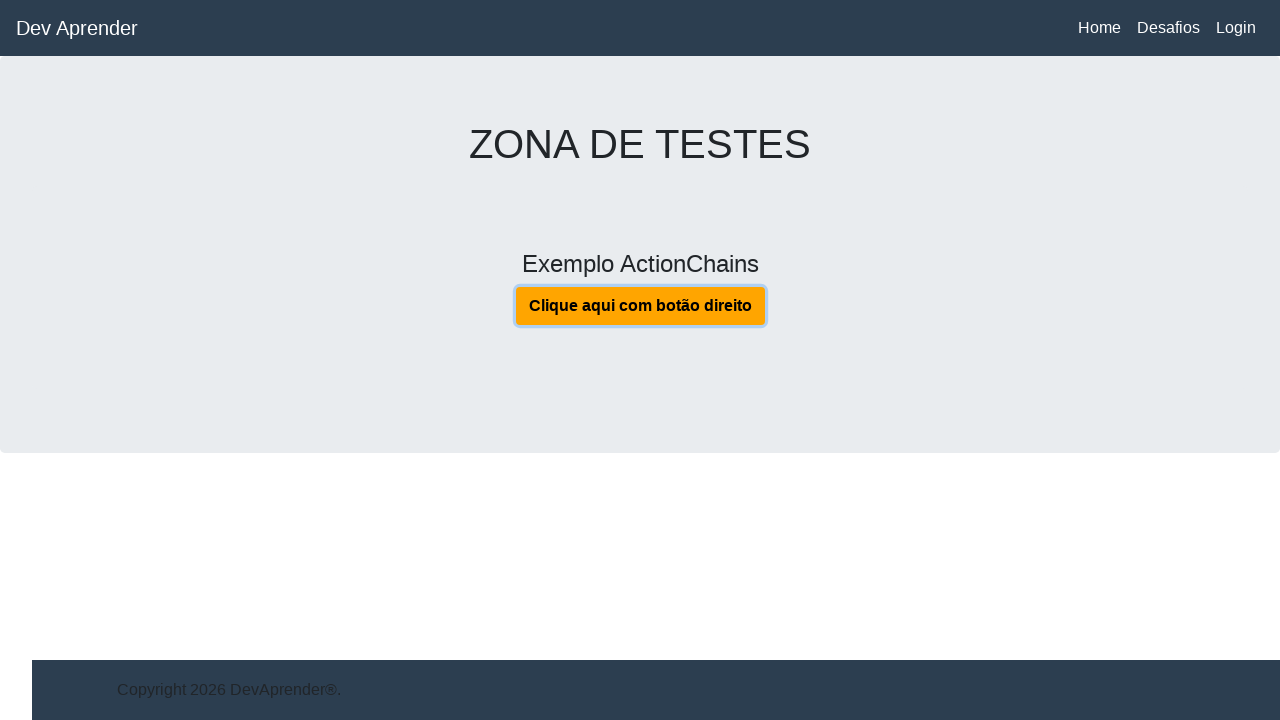

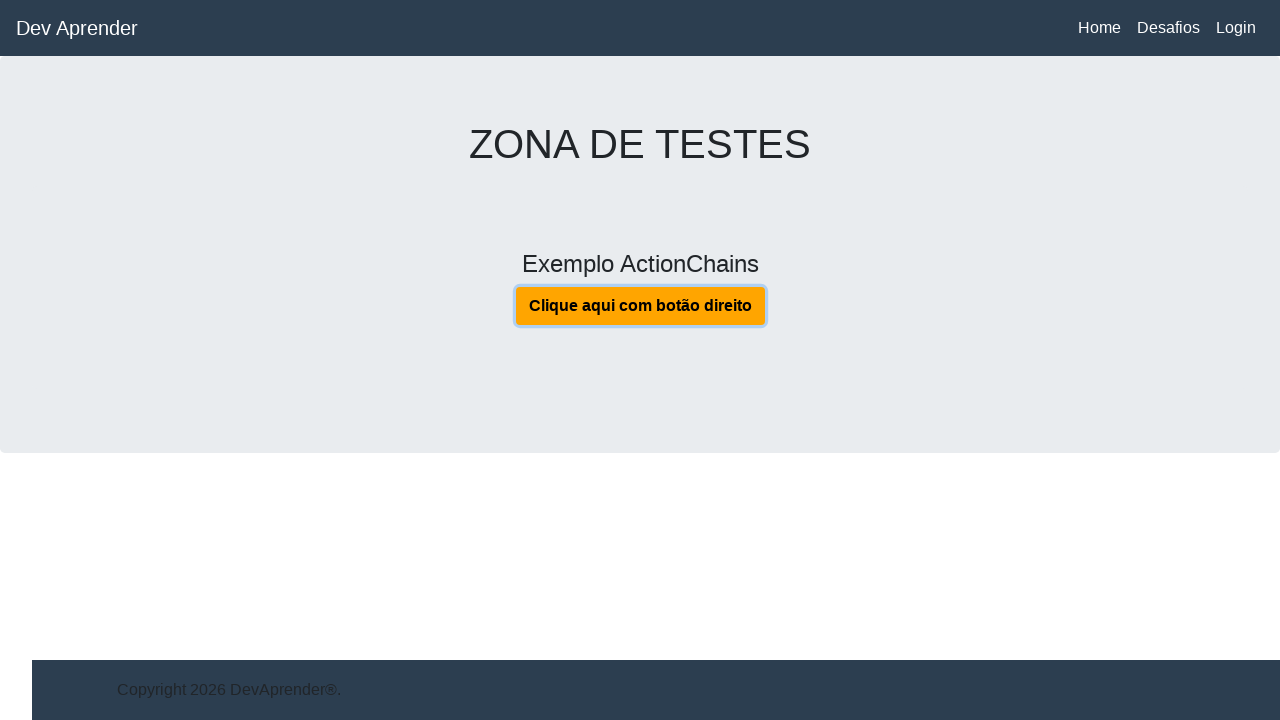